Tests a registration form by filling in required fields (first name, last name, email, phone, country) and verifying successful registration message appears.

Starting URL: http://suninjuly.github.io/registration1.html

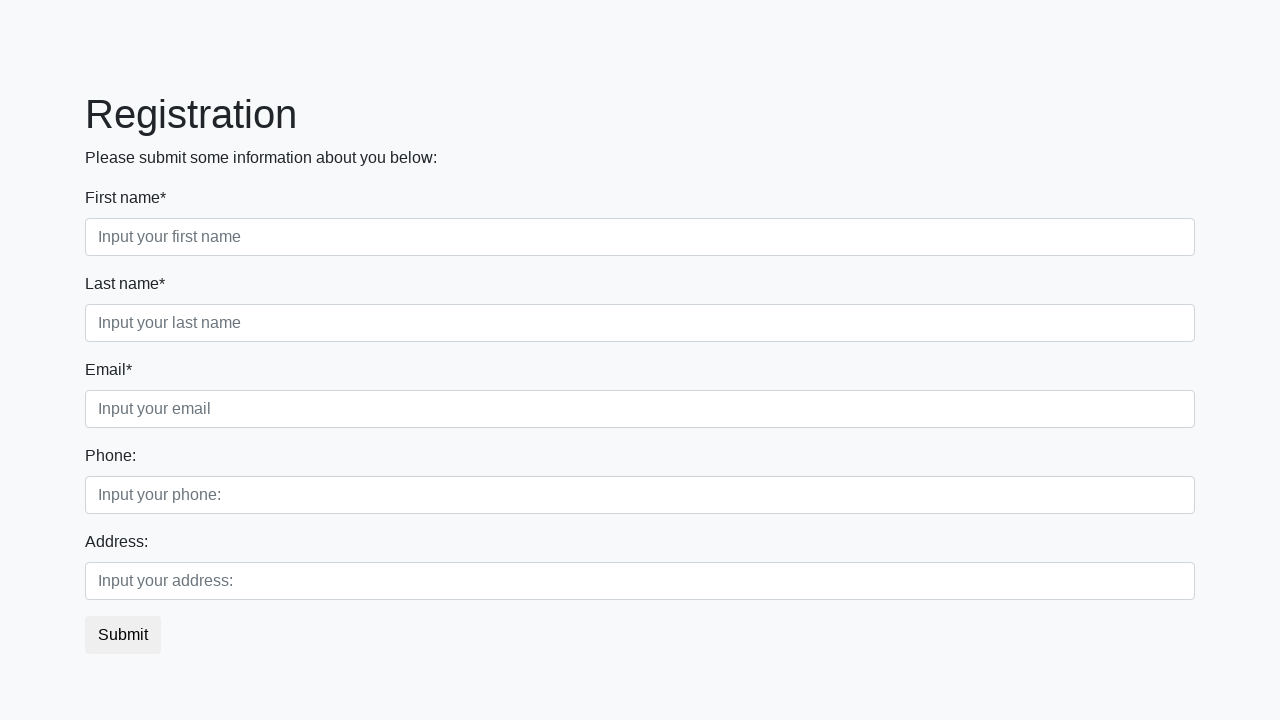

Filled first name field with 'Ivan' on div.first_block input.first
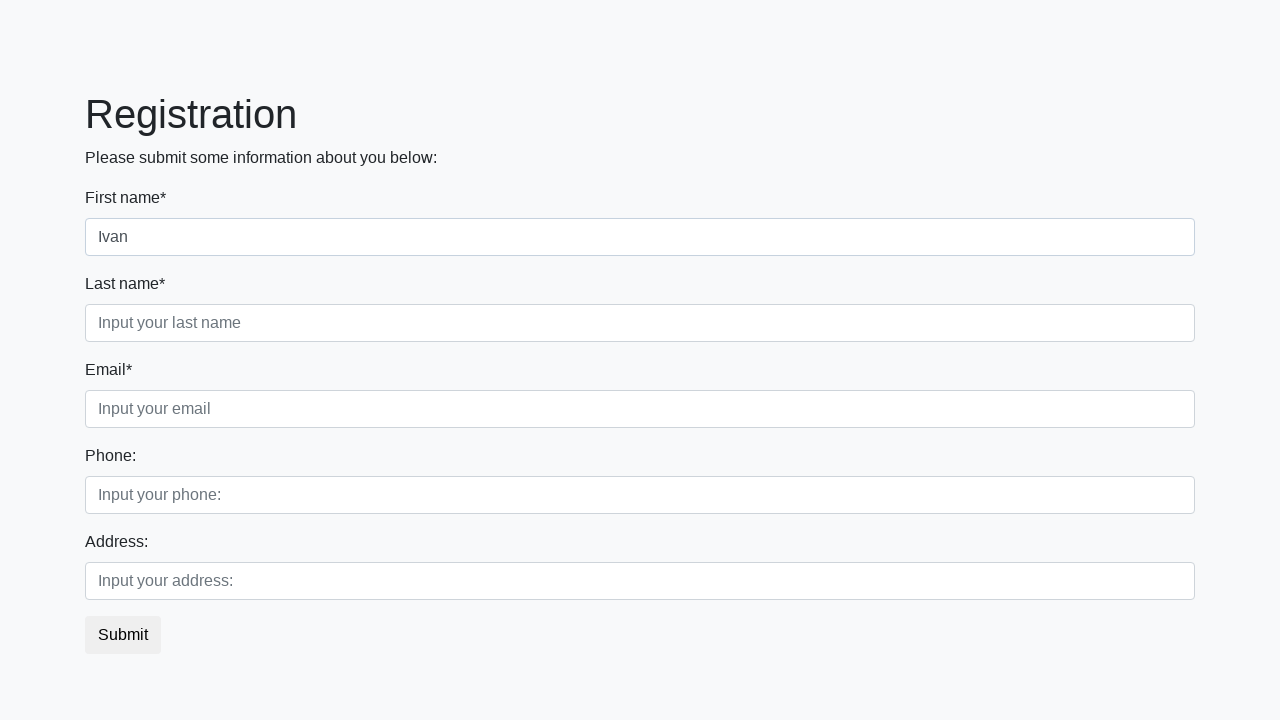

Filled last name field with 'Petrov' on div.first_block input.second
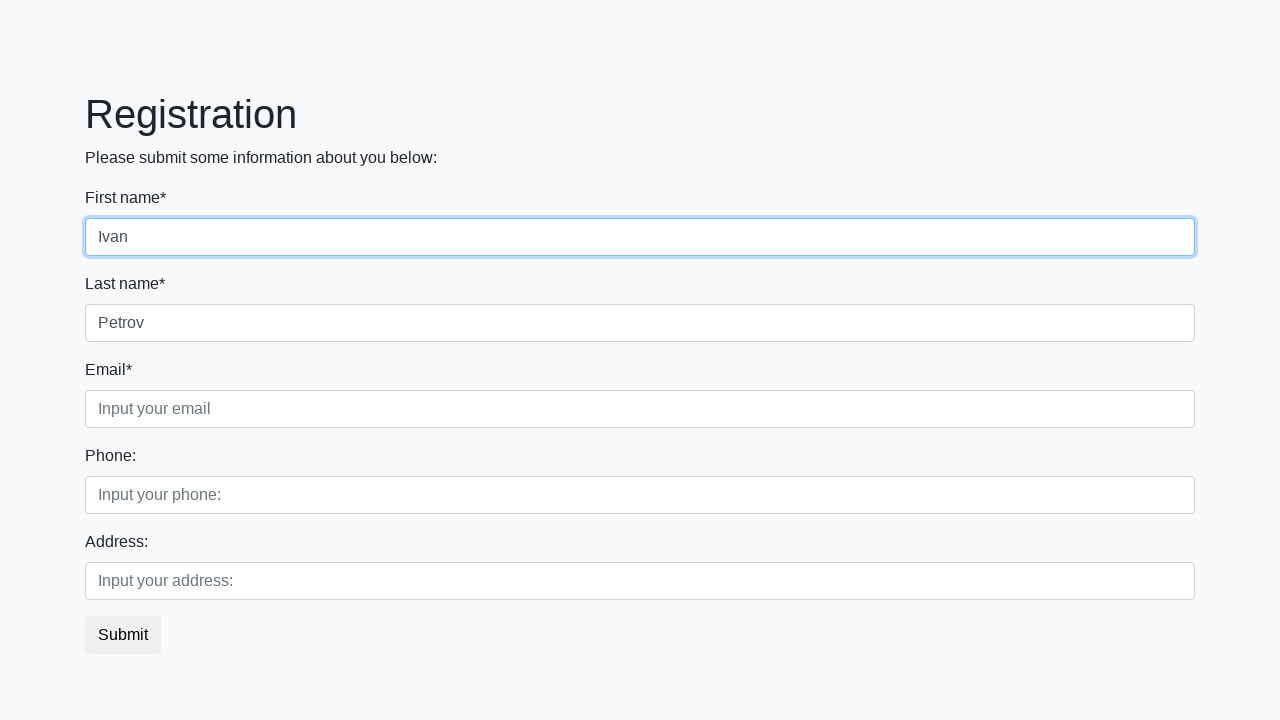

Filled email field with 'goo@goo.com' on div.first_block input.third
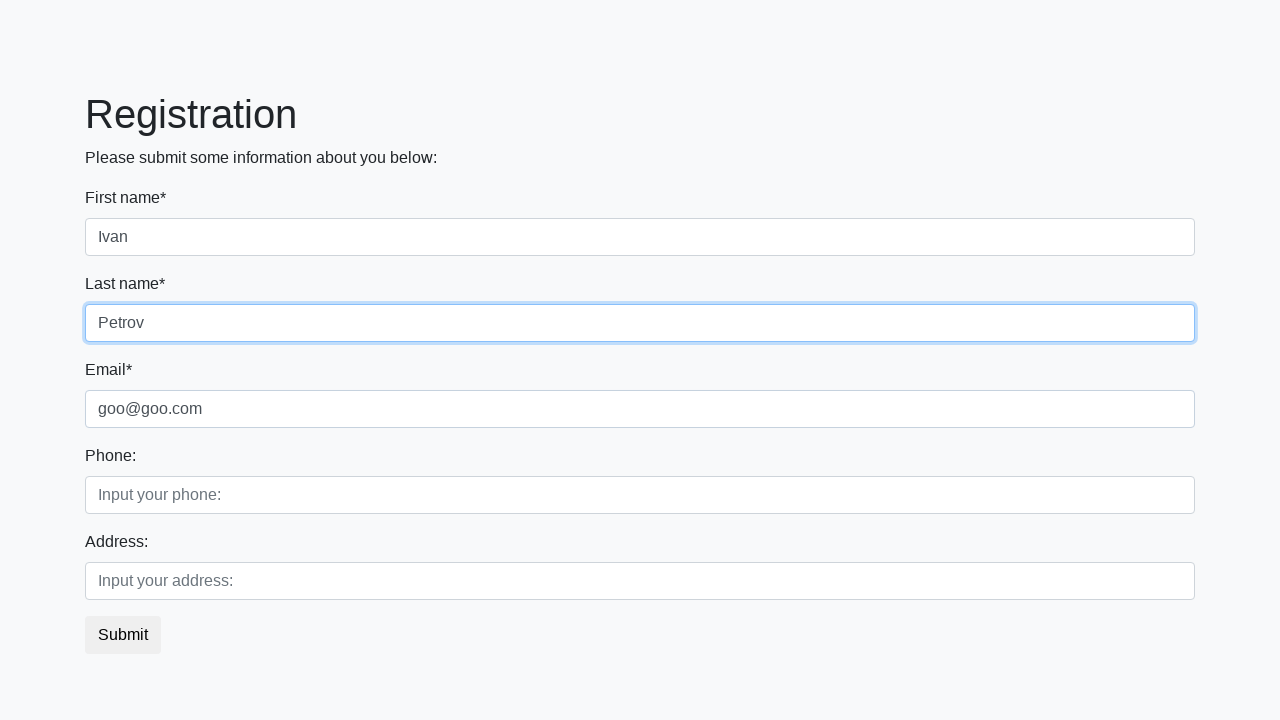

Filled phone field with '+7-999-982-111-21' on div.second_block input.first
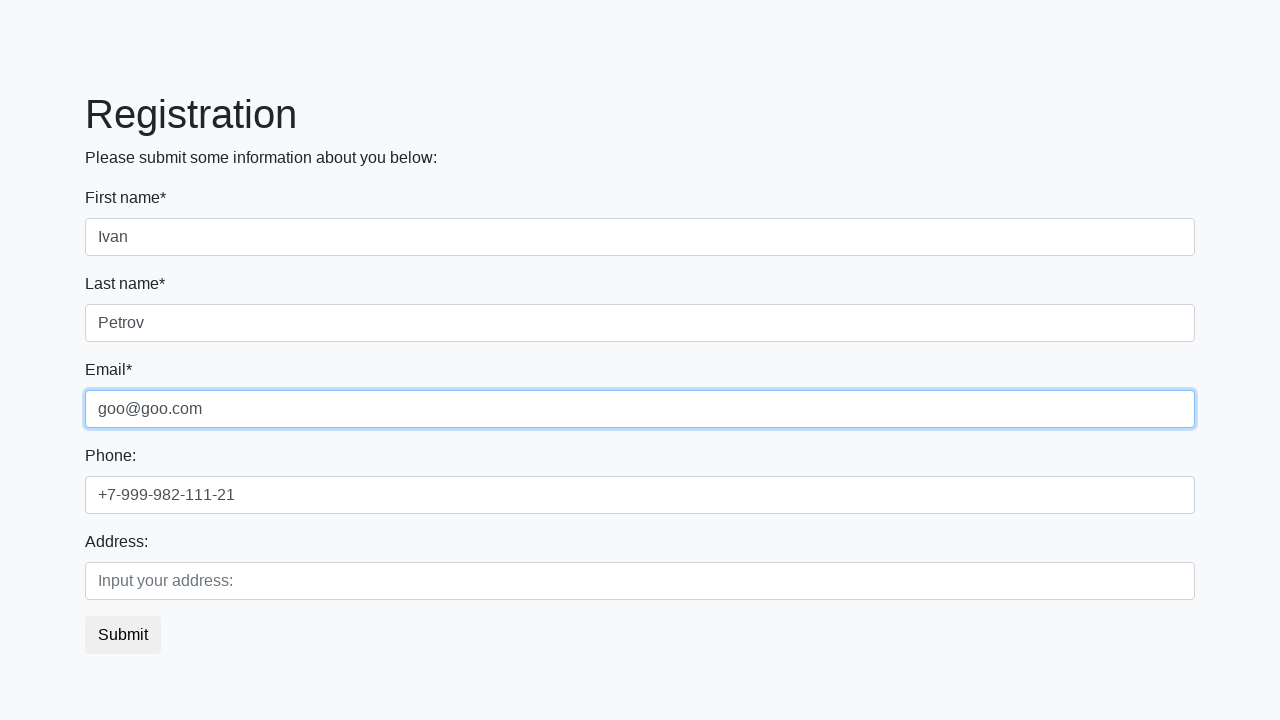

Filled country field with 'Russia' on div.second_block input.second
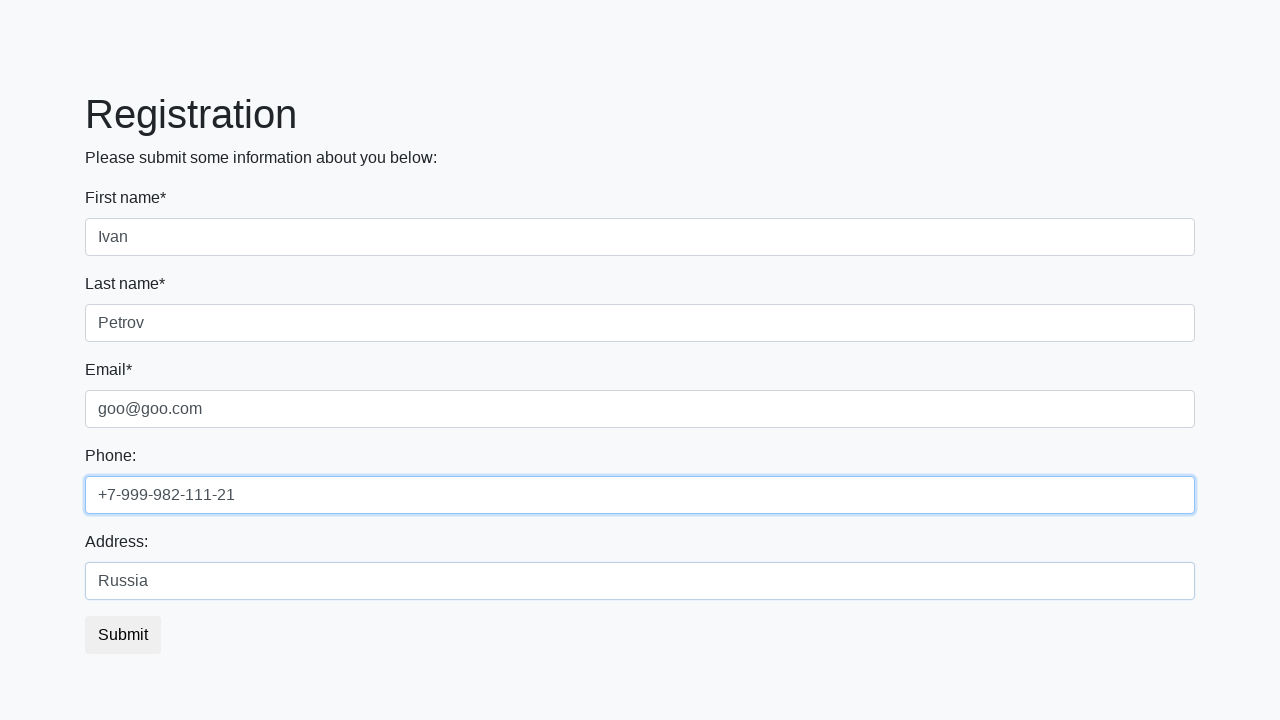

Clicked submit button to register at (123, 635) on button.btn
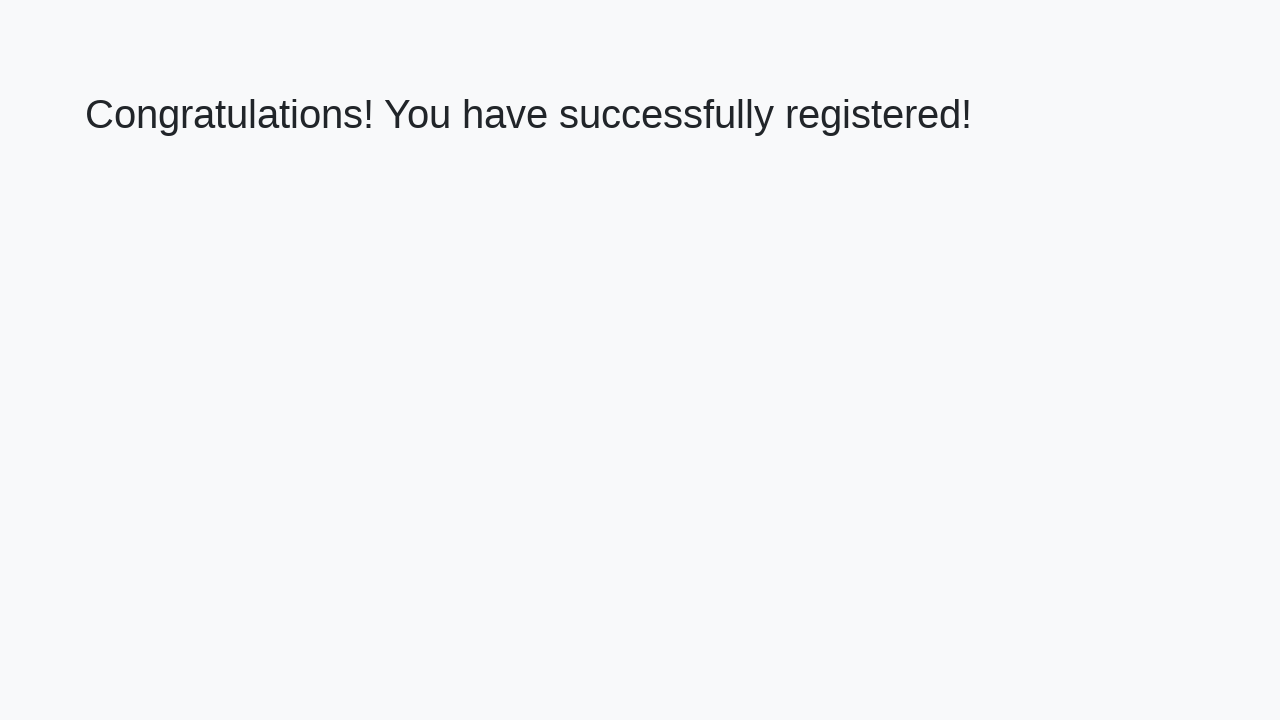

Verified success message appeared (h1 element loaded)
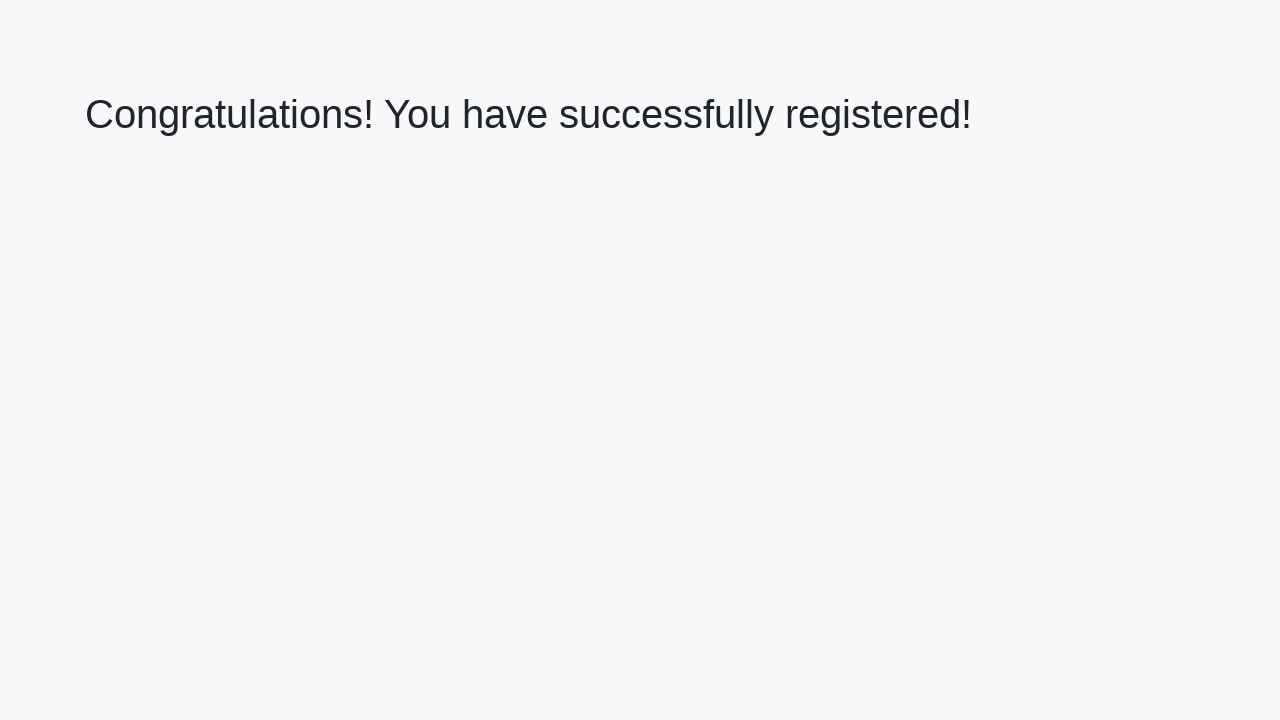

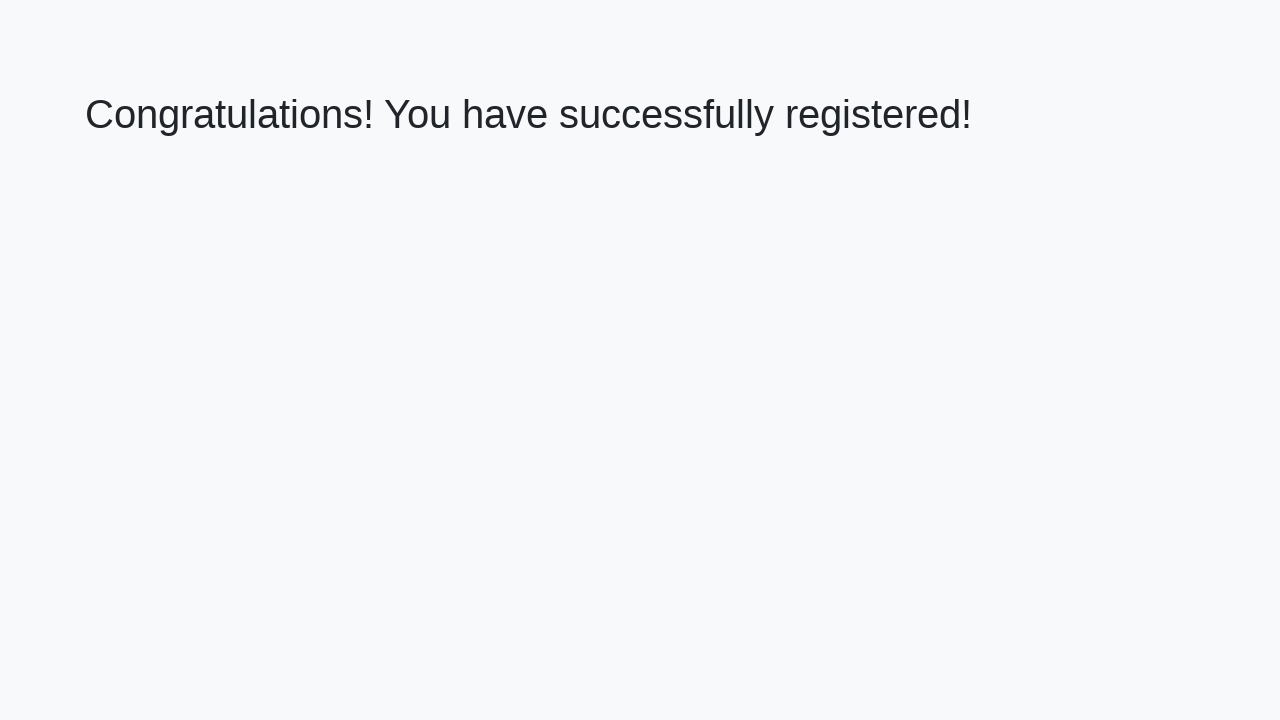